Tests date picker by selecting month and year from dropdowns and clicking a specific date

Starting URL: https://demoqa.com/date-picker

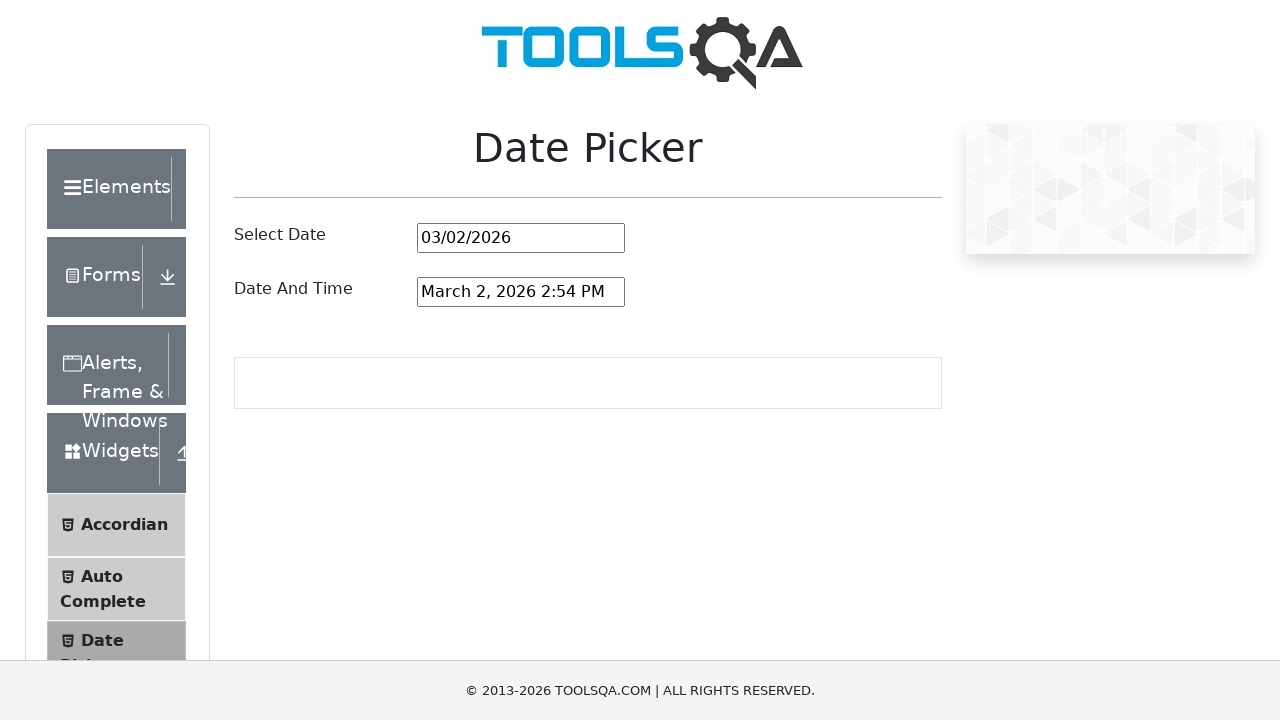

Clicked on date picker input to open dropdown at (521, 238) on #datePickerMonthYearInput
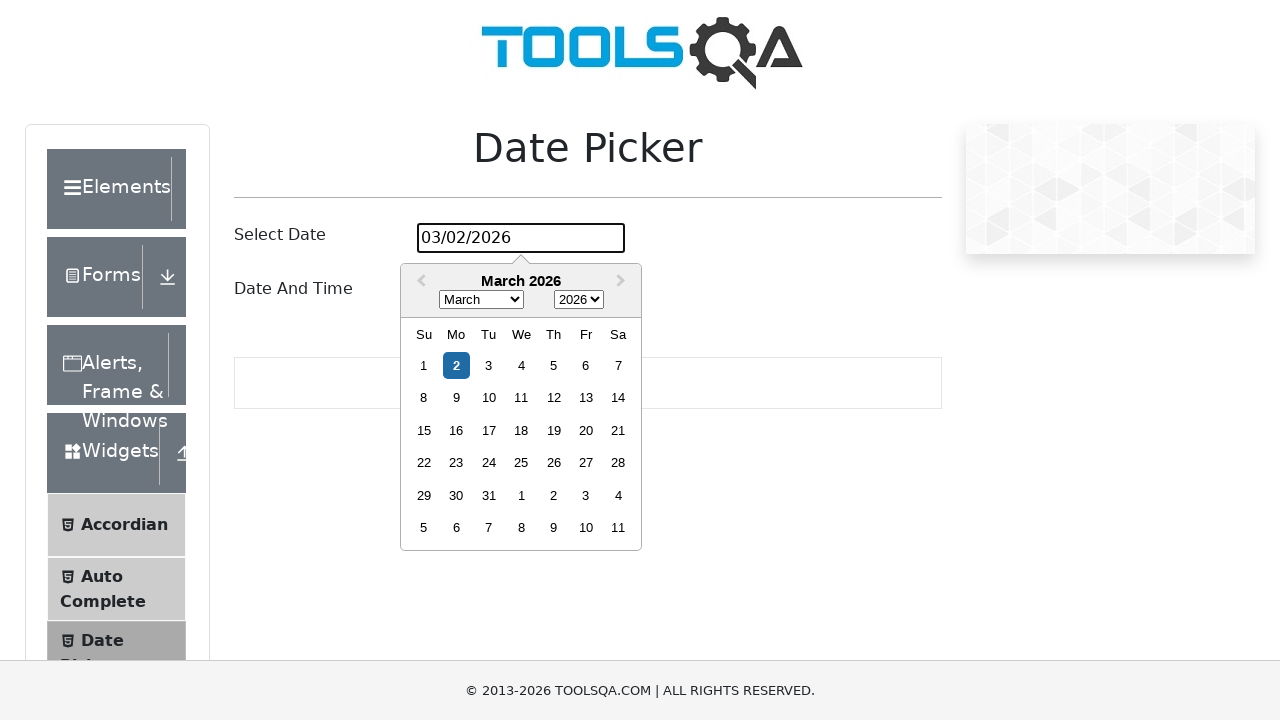

Month and year dropdown selectors appeared
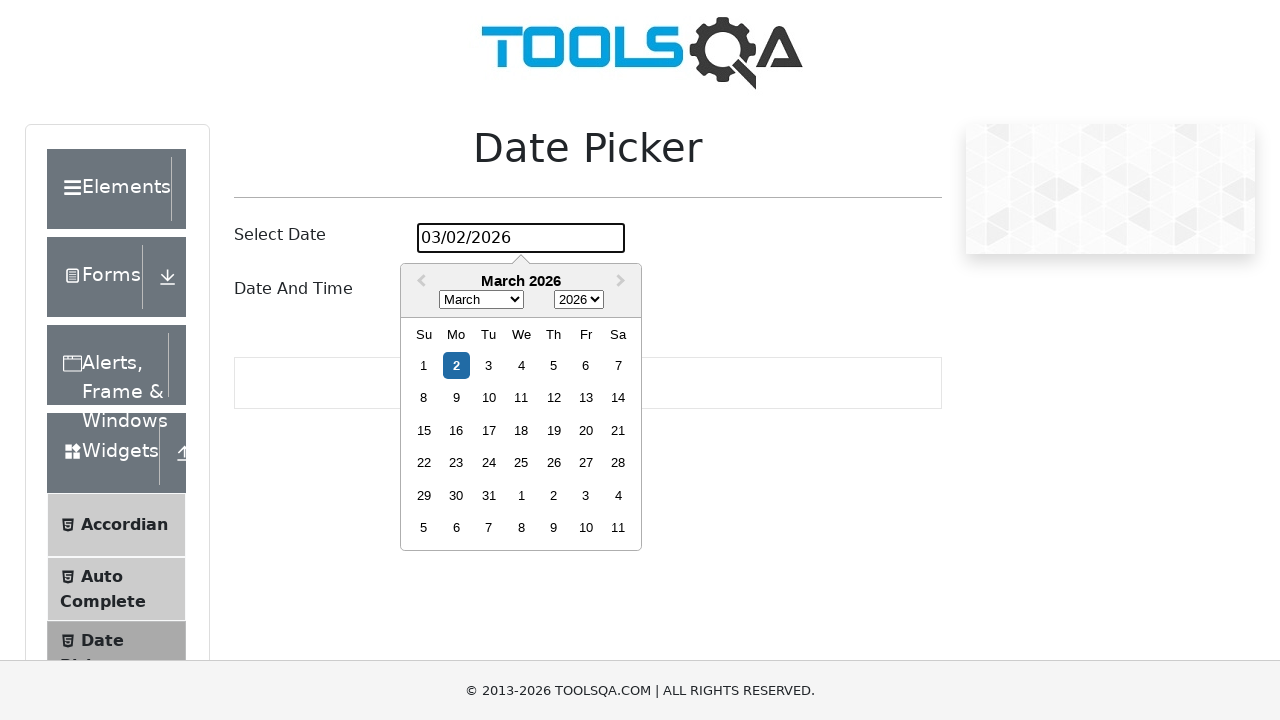

Selected February from month dropdown on .react-datepicker__month-select
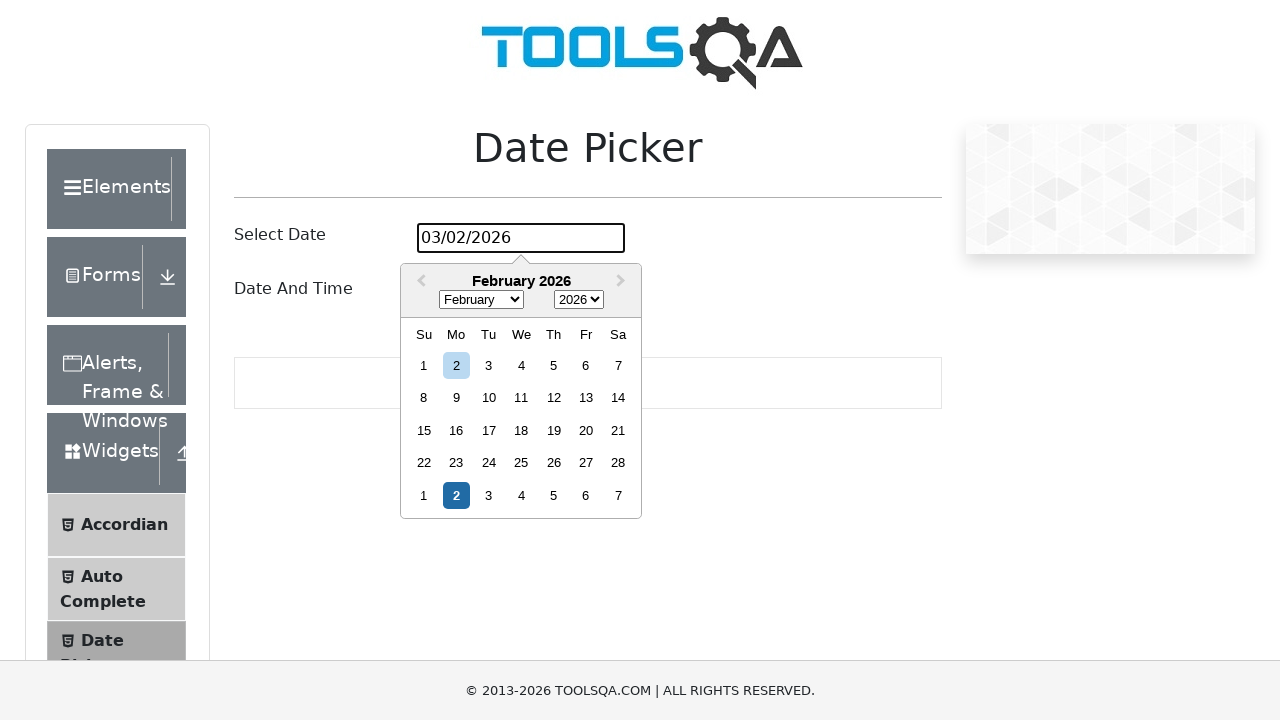

Selected 2025 from year dropdown on .react-datepicker__year-select
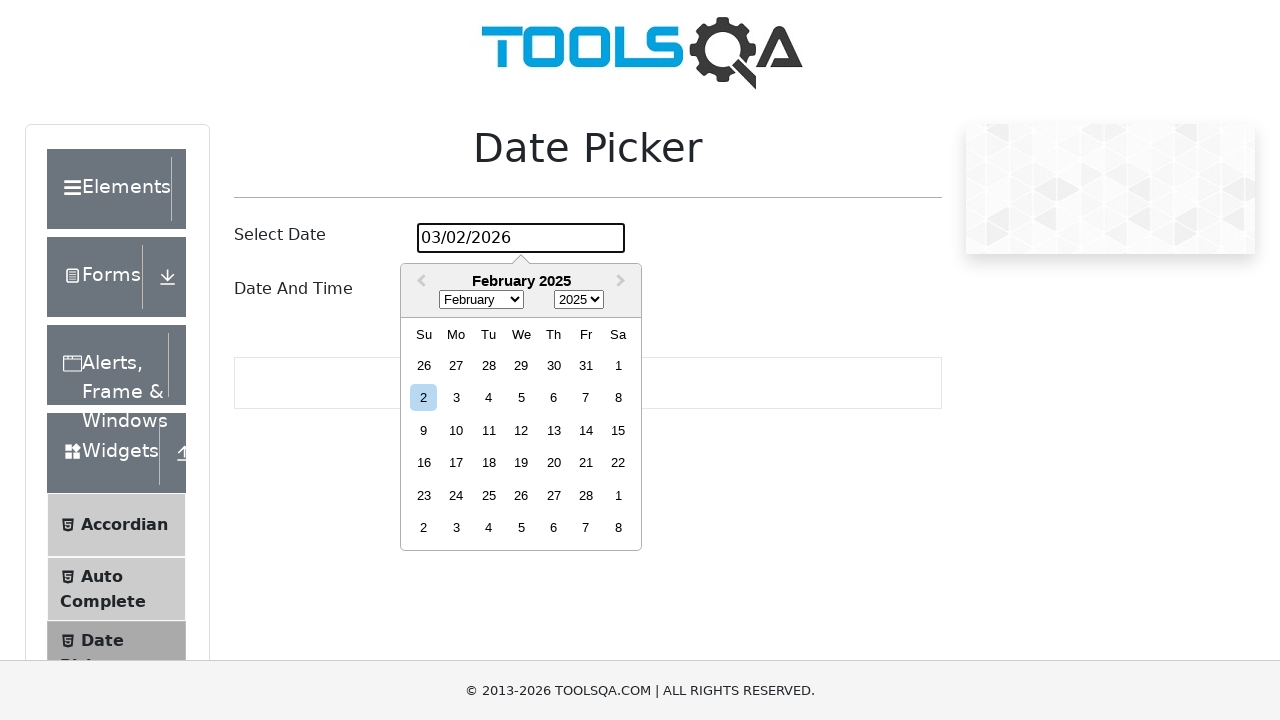

Clicked on February 9th, 2025 date in calendar at (424, 430) on xpath=//div[@aria-label='Choose Sunday, February 9th, 2025']
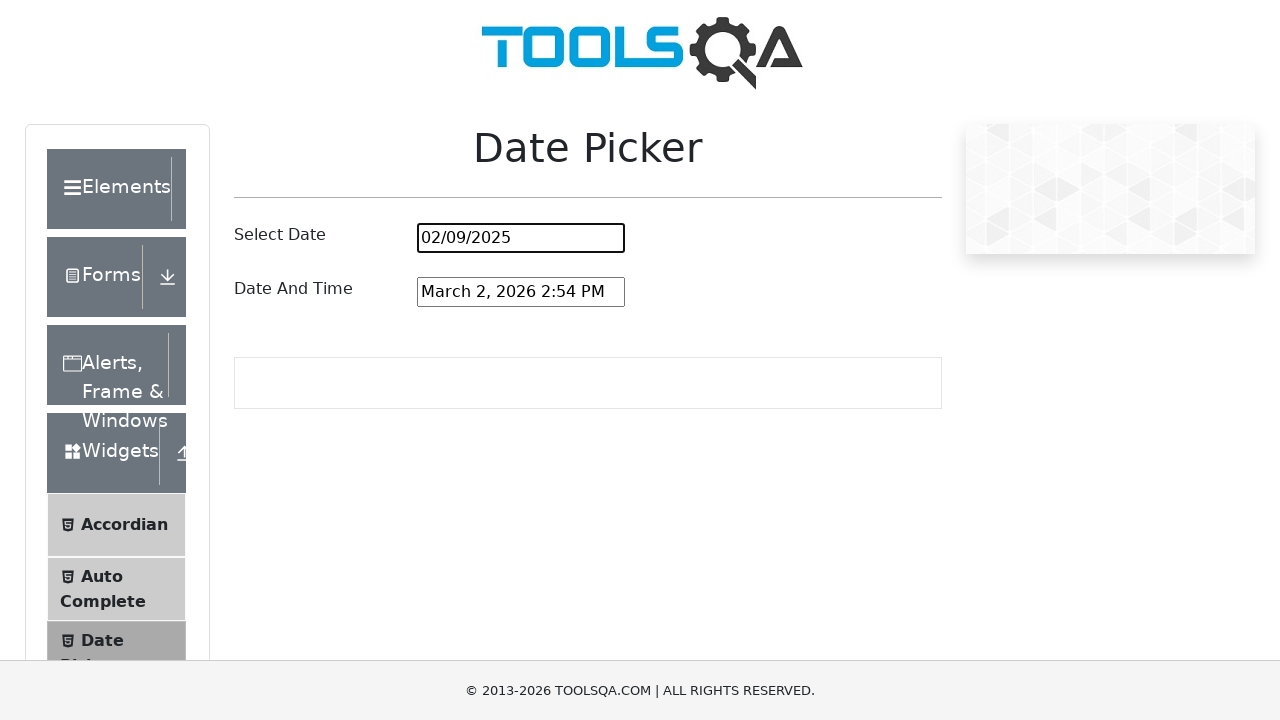

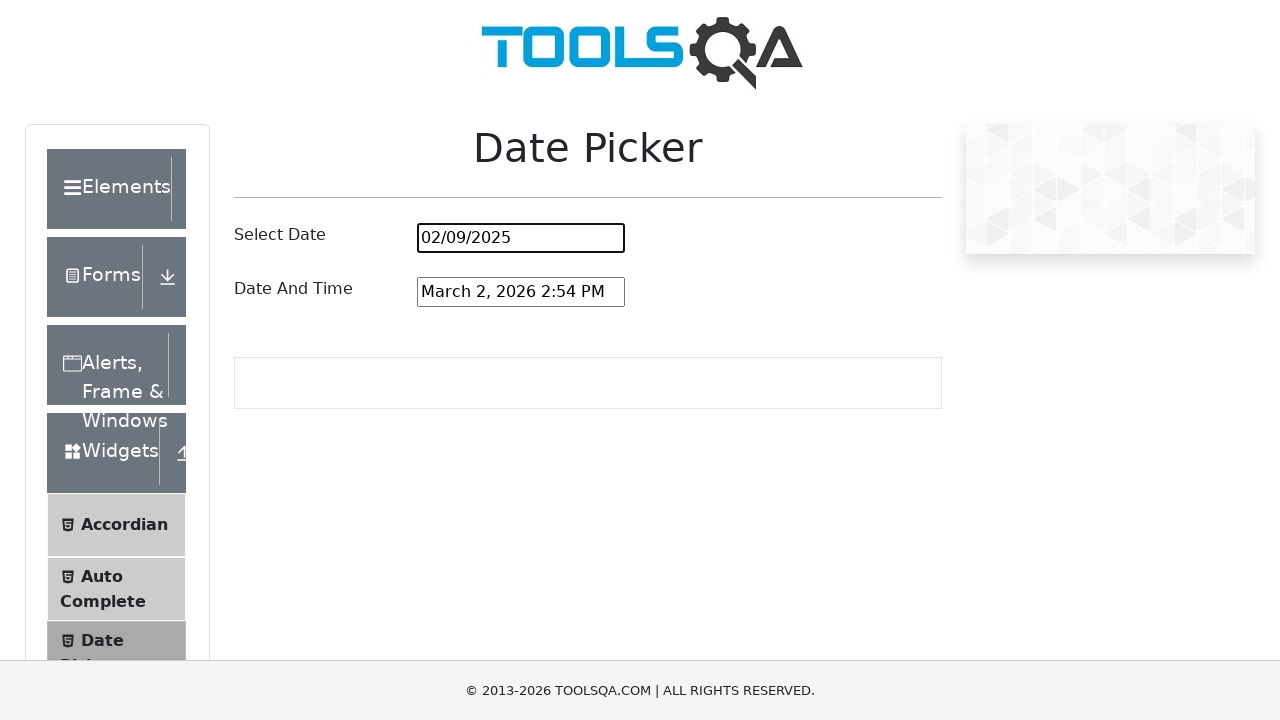